Navigates to the Calley auto-dialer app page and resizes the browser window to 1366x768 resolution

Starting URL: https://www.getcalley.com/best-auto-dialer-app/

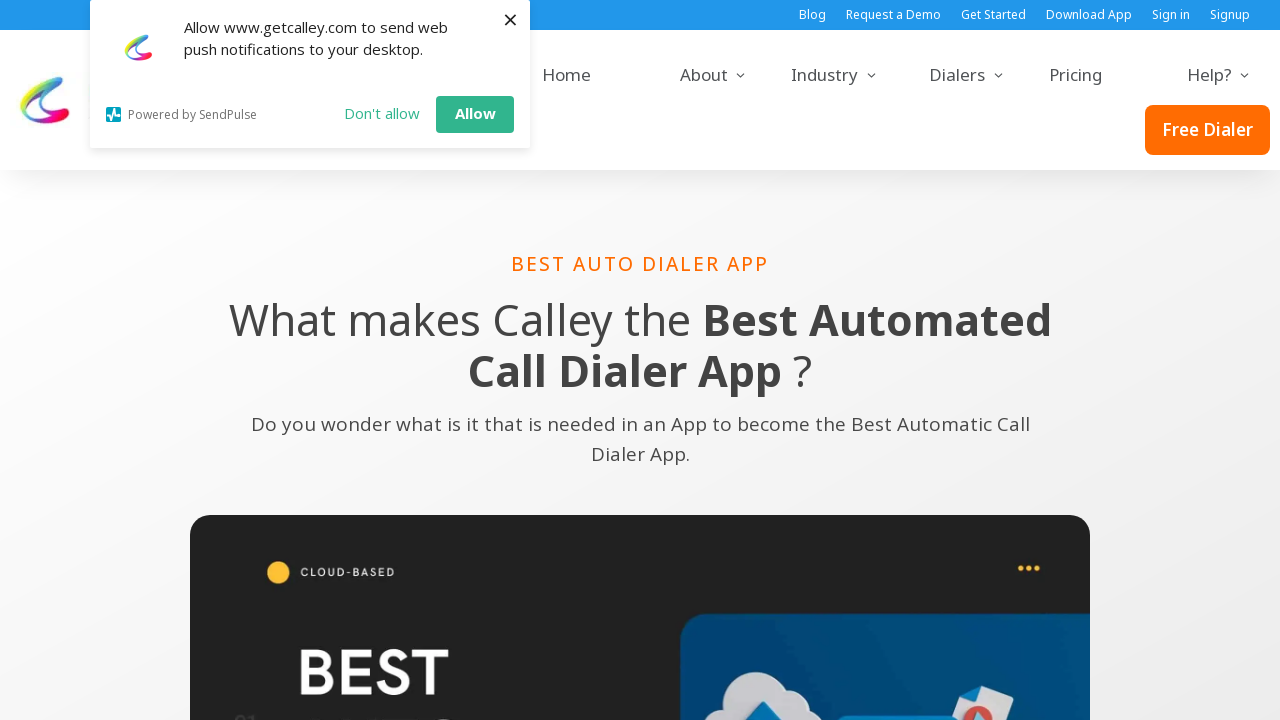

Navigated to Calley auto-dialer app page
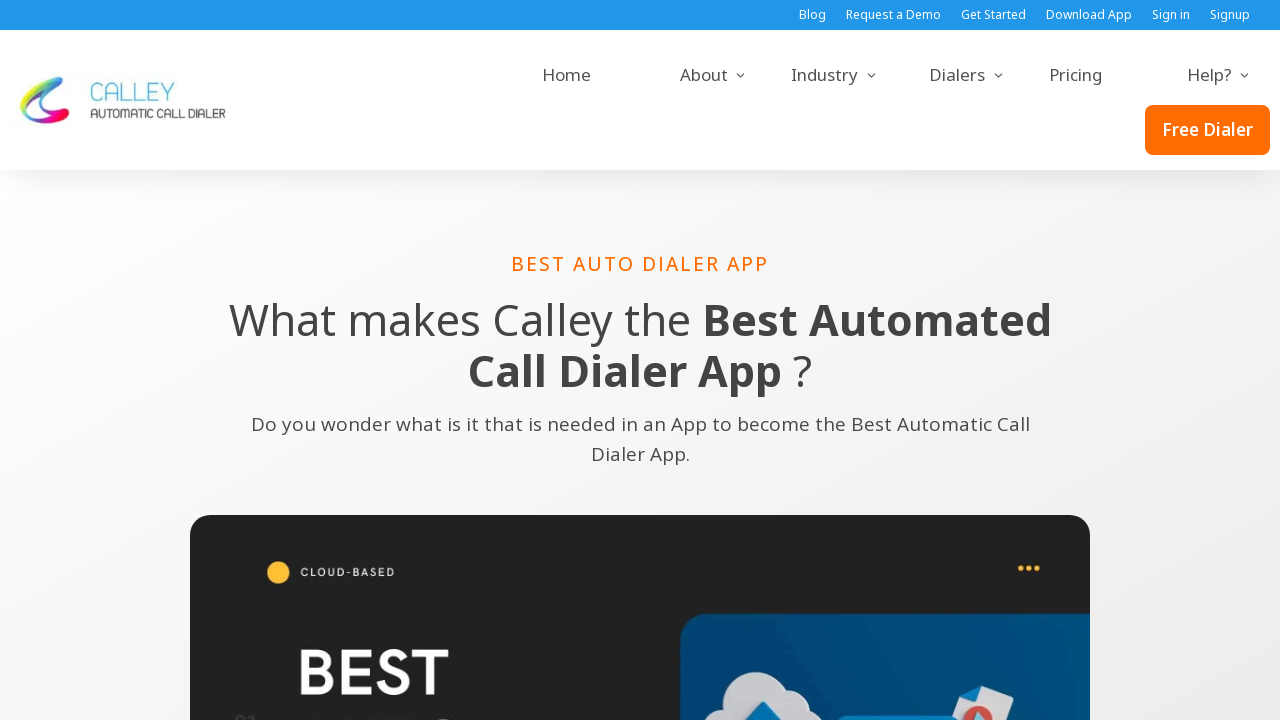

Resized browser window to 1366x768 resolution
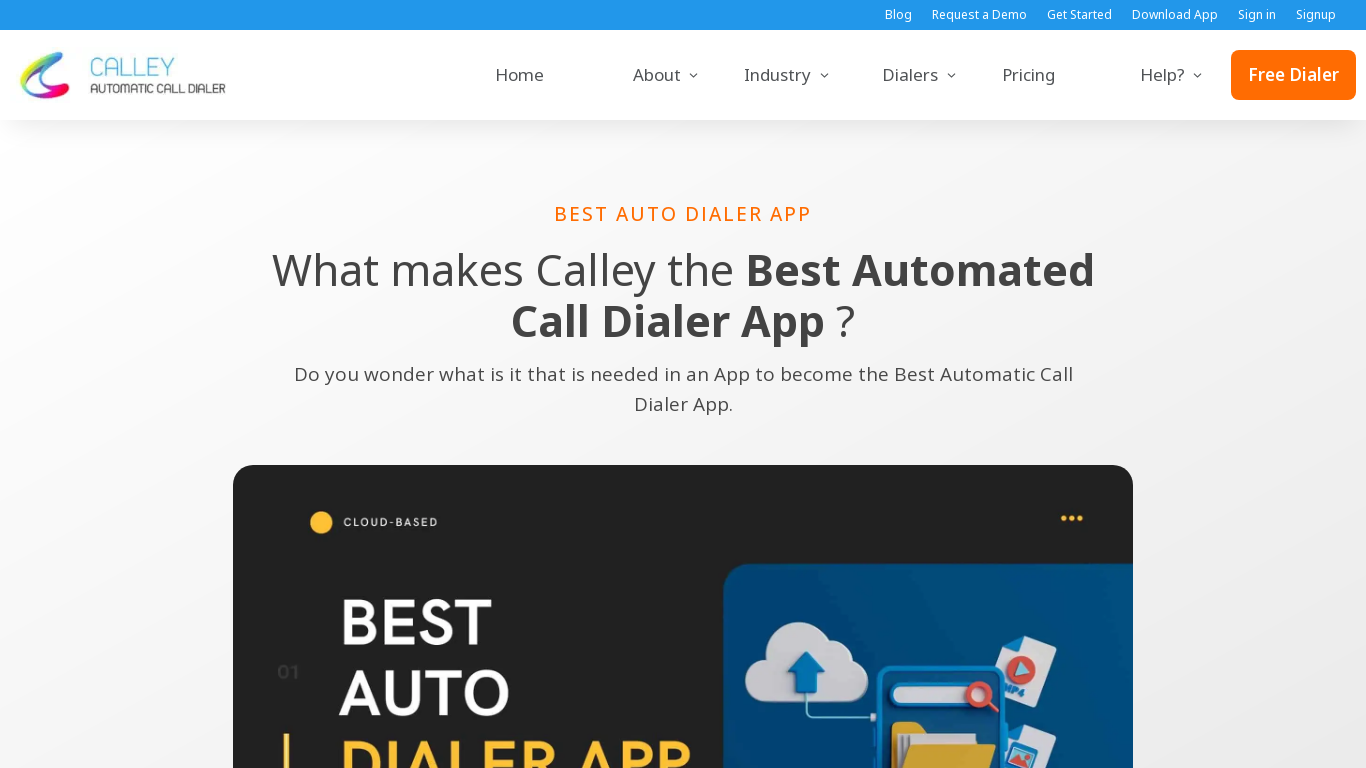

Waited for page to adjust to new viewport
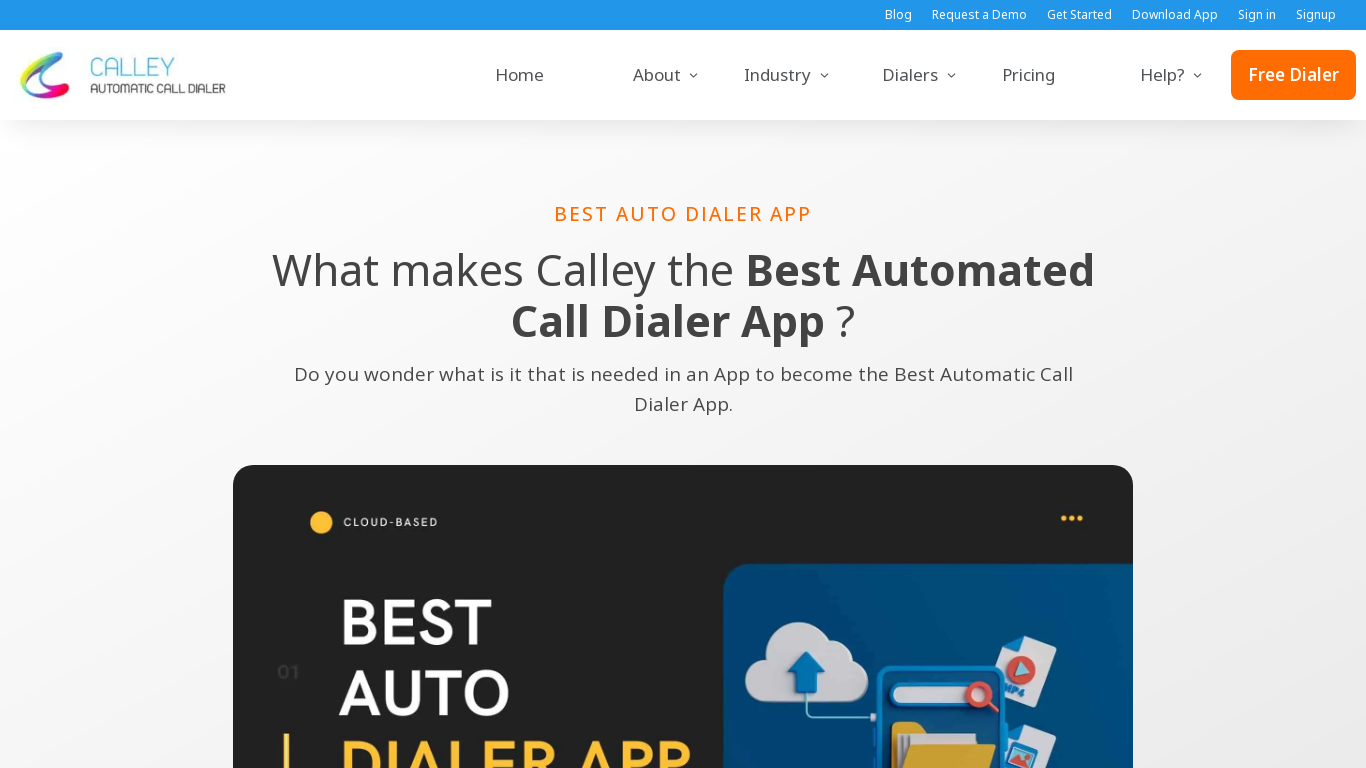

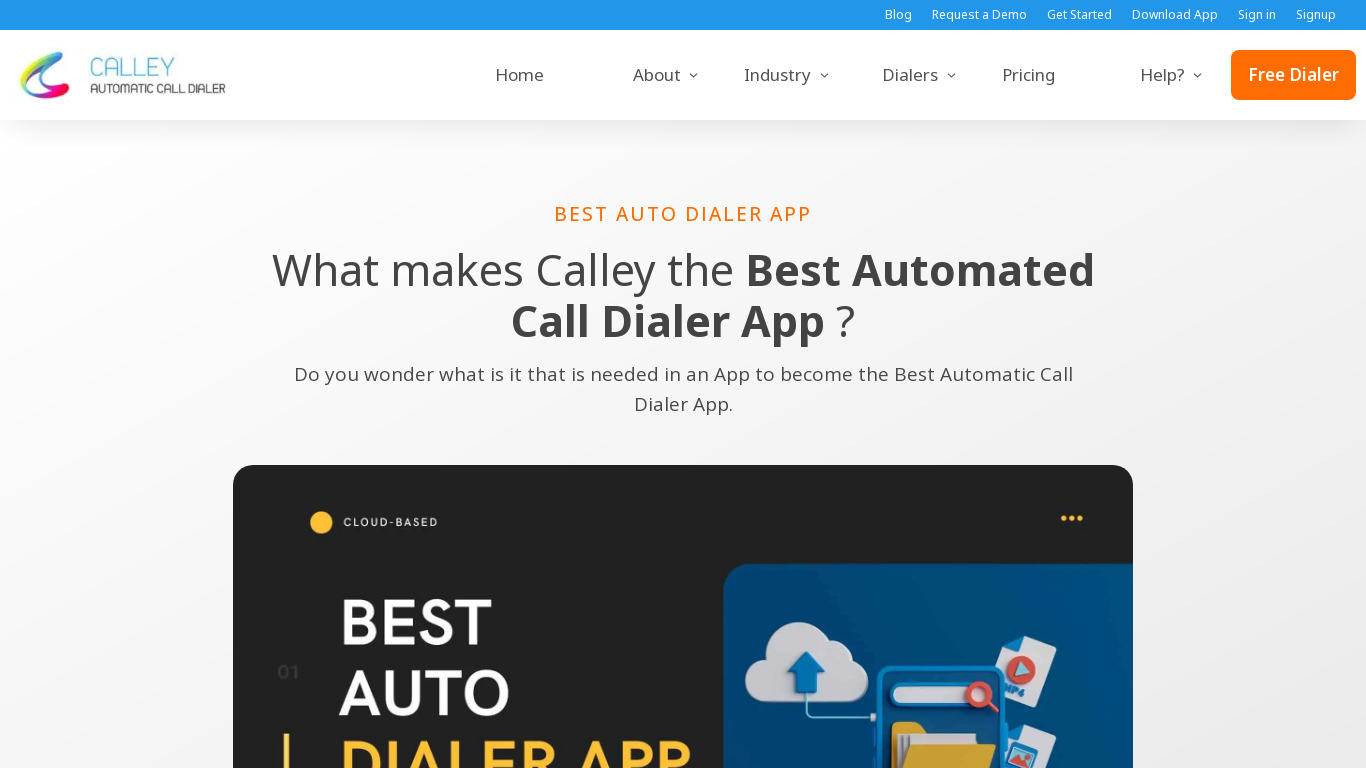